Searches for shoes and sorts results by price from lowest to highest

Starting URL: https://www.ajio.com/

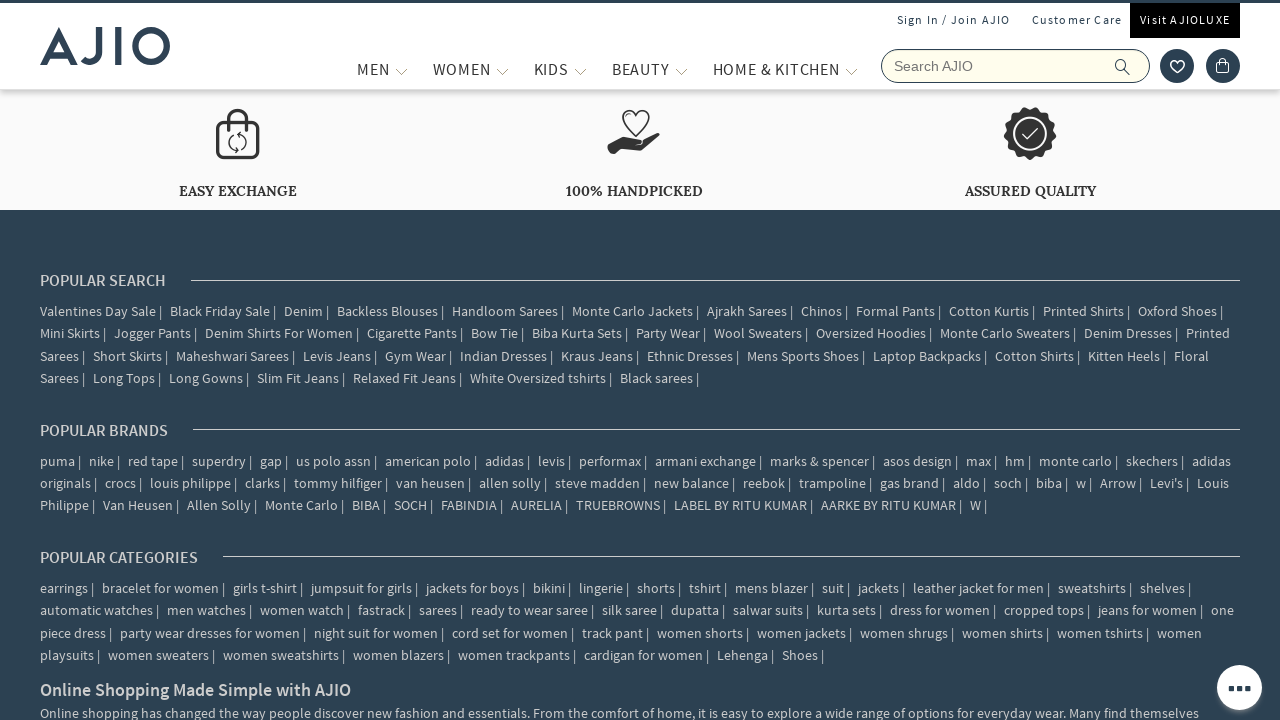

Filled search field with 'Shoes' on input[name='searchVal']
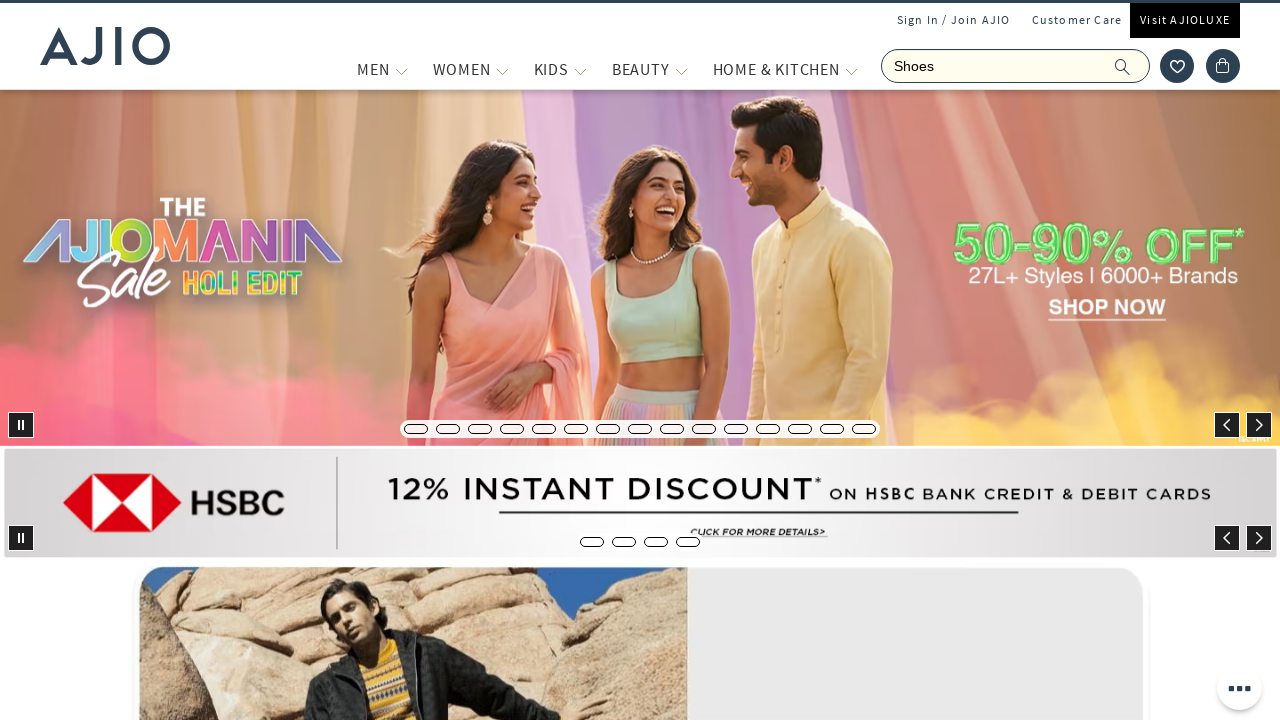

Pressed Enter to search for shoes on input[name='searchVal']
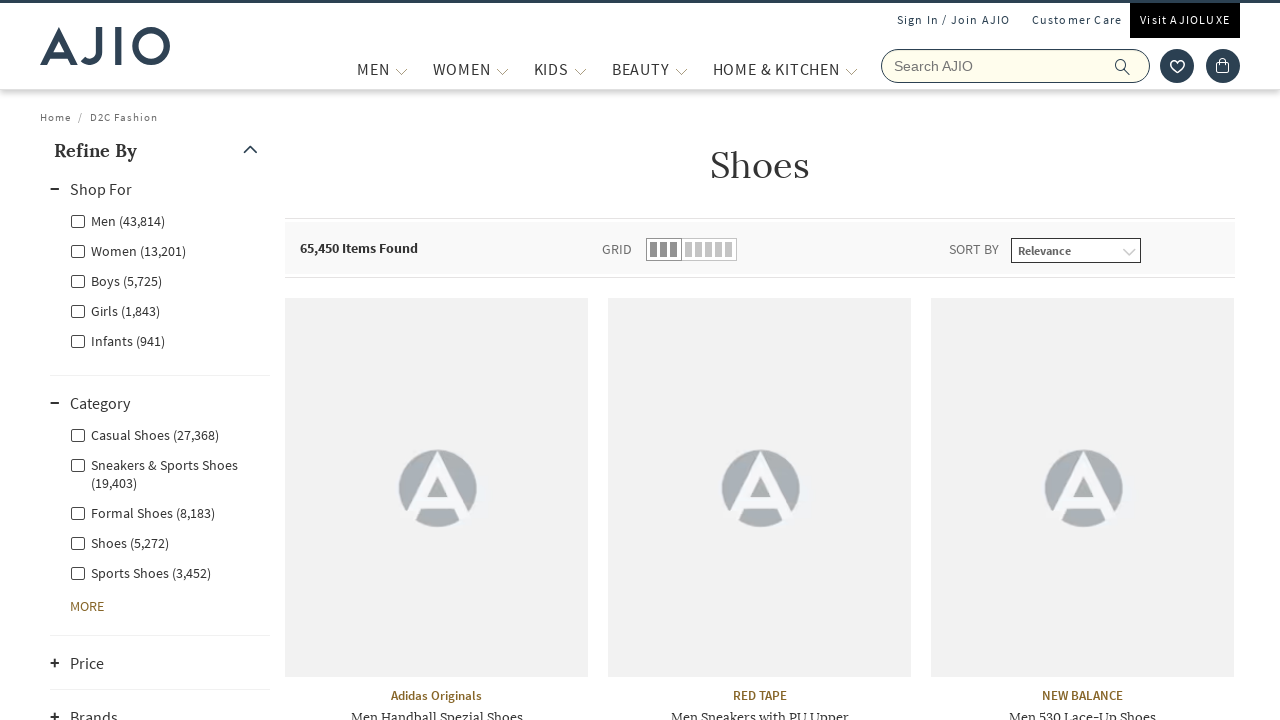

Products loaded on the page
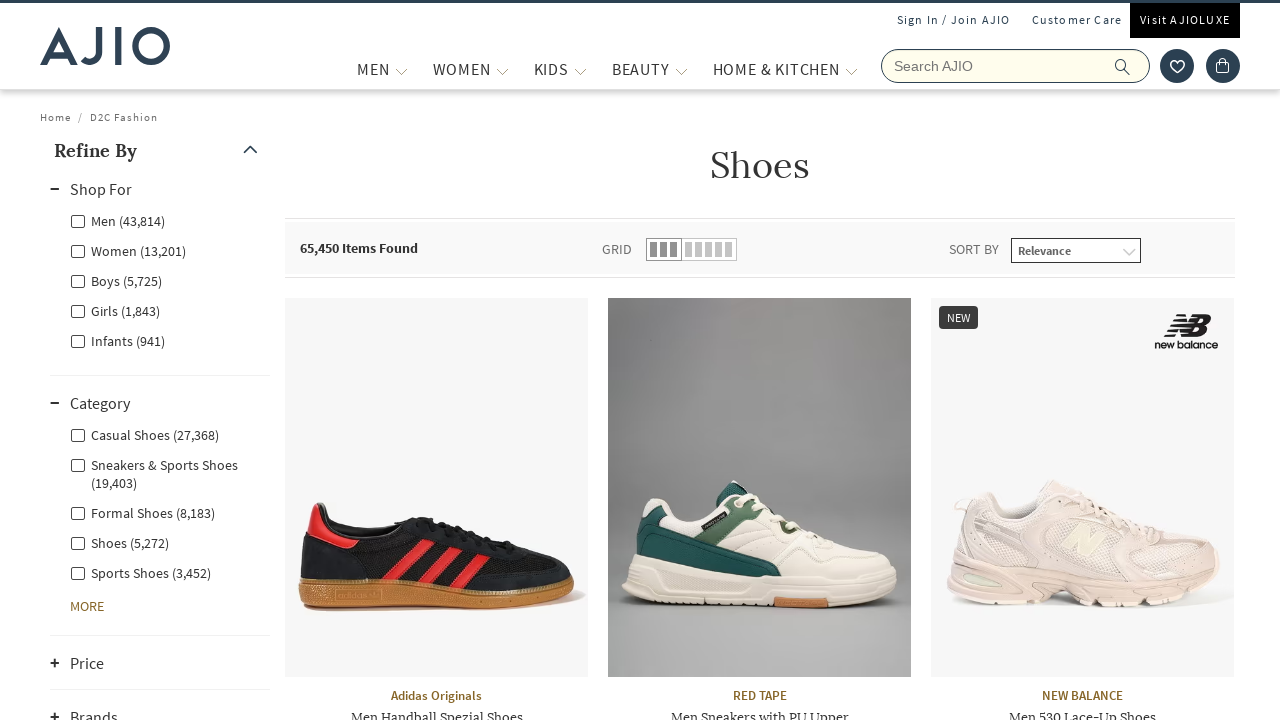

Sorted results by price from lowest to highest on //*[@id="products"]/div[2]/div/div[3]/div/select
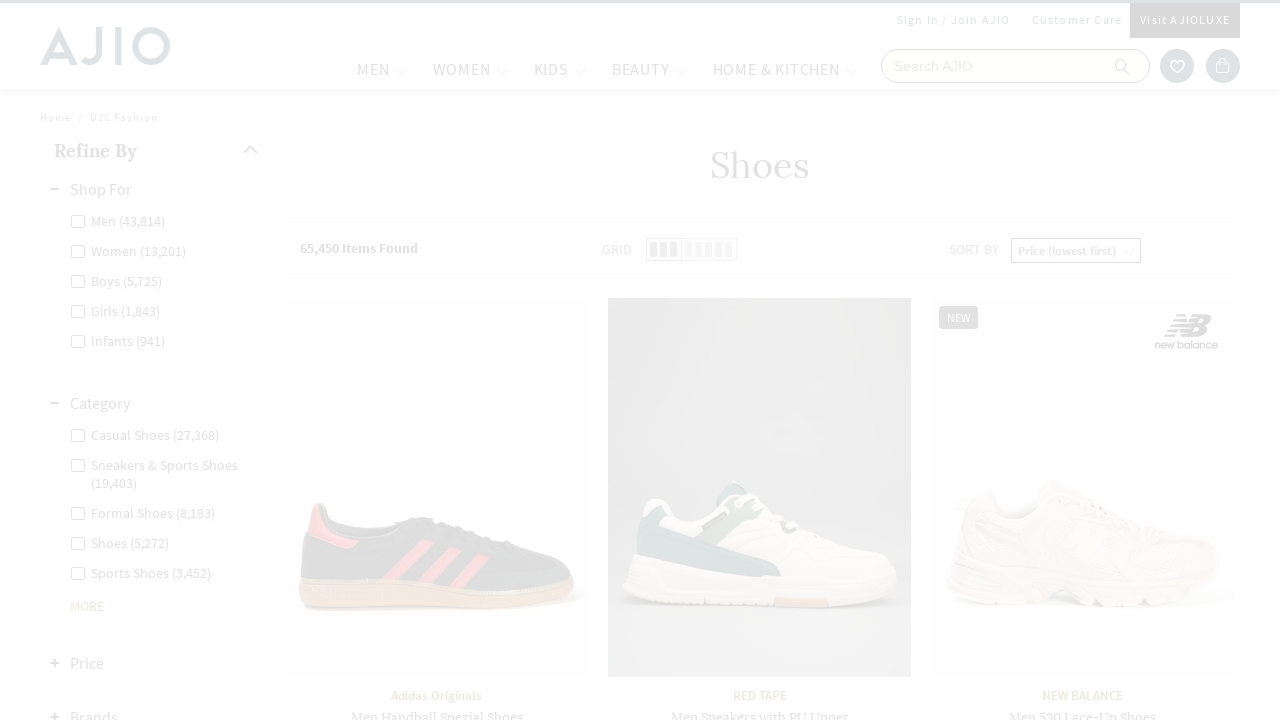

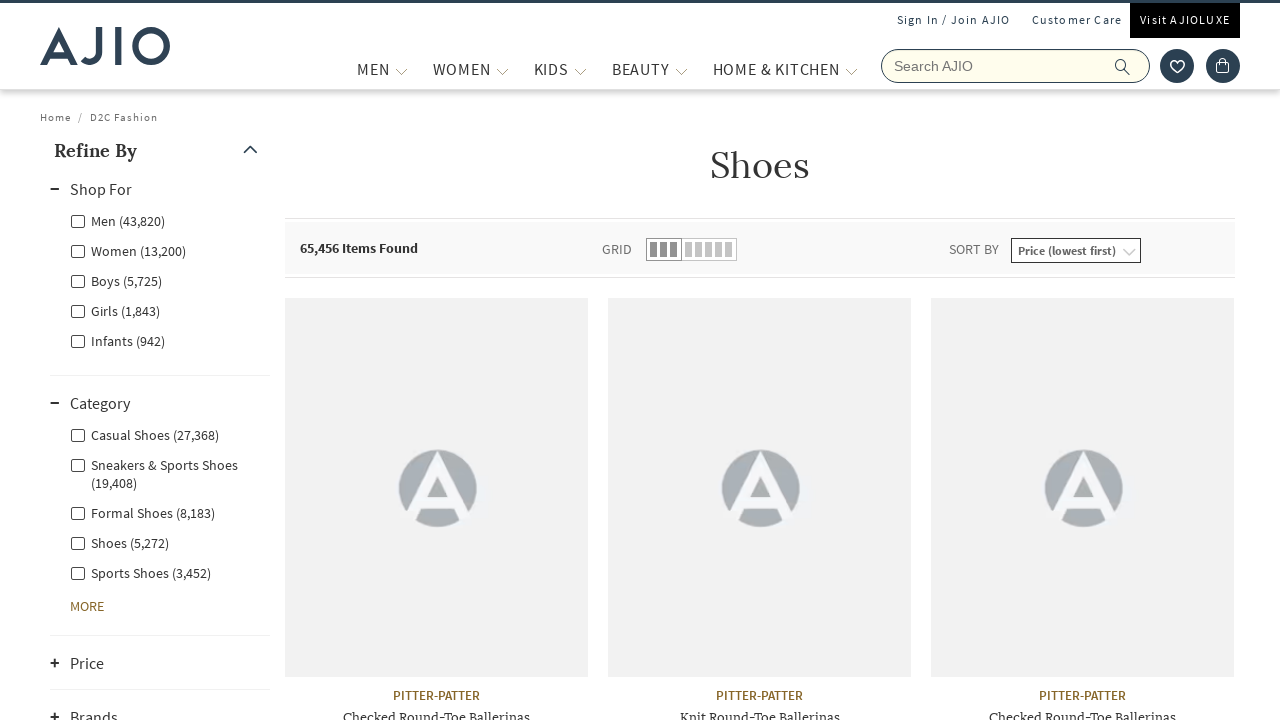